Clicks on Broken Images link and navigates back

Starting URL: https://the-internet.herokuapp.com/

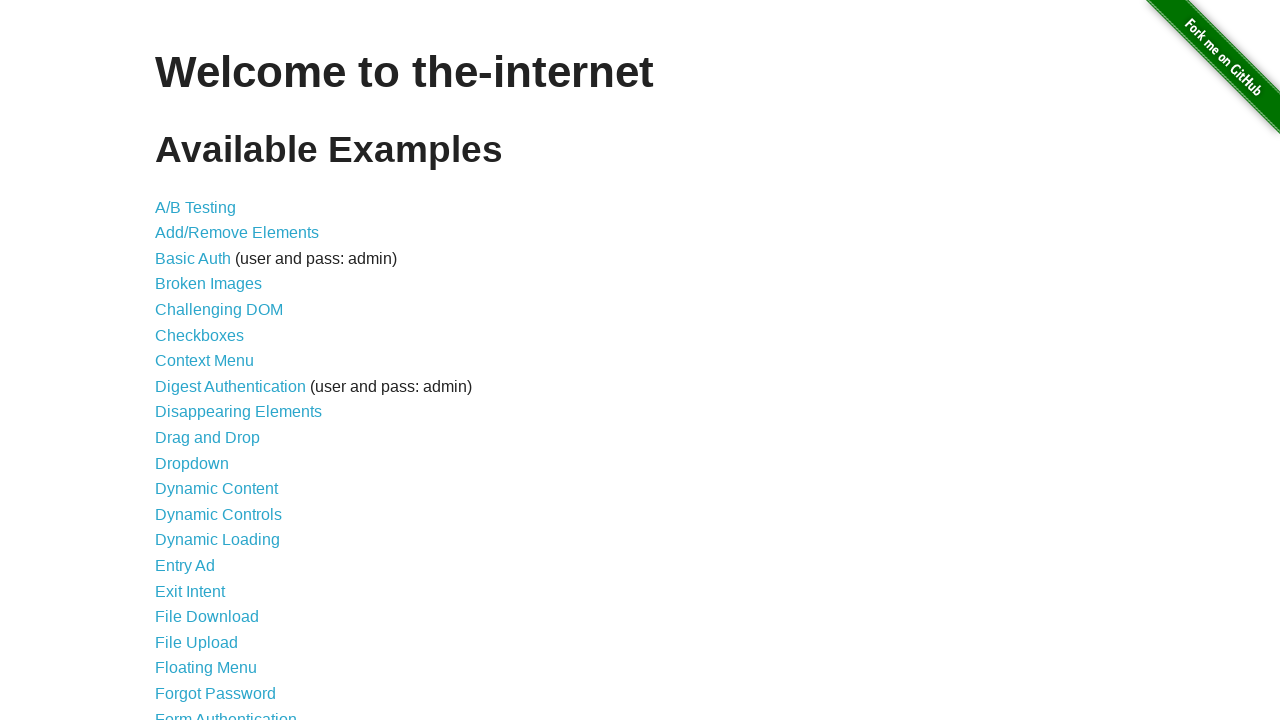

Clicked on Broken Images link (4th item) at (208, 284) on li:nth-child(4) > a
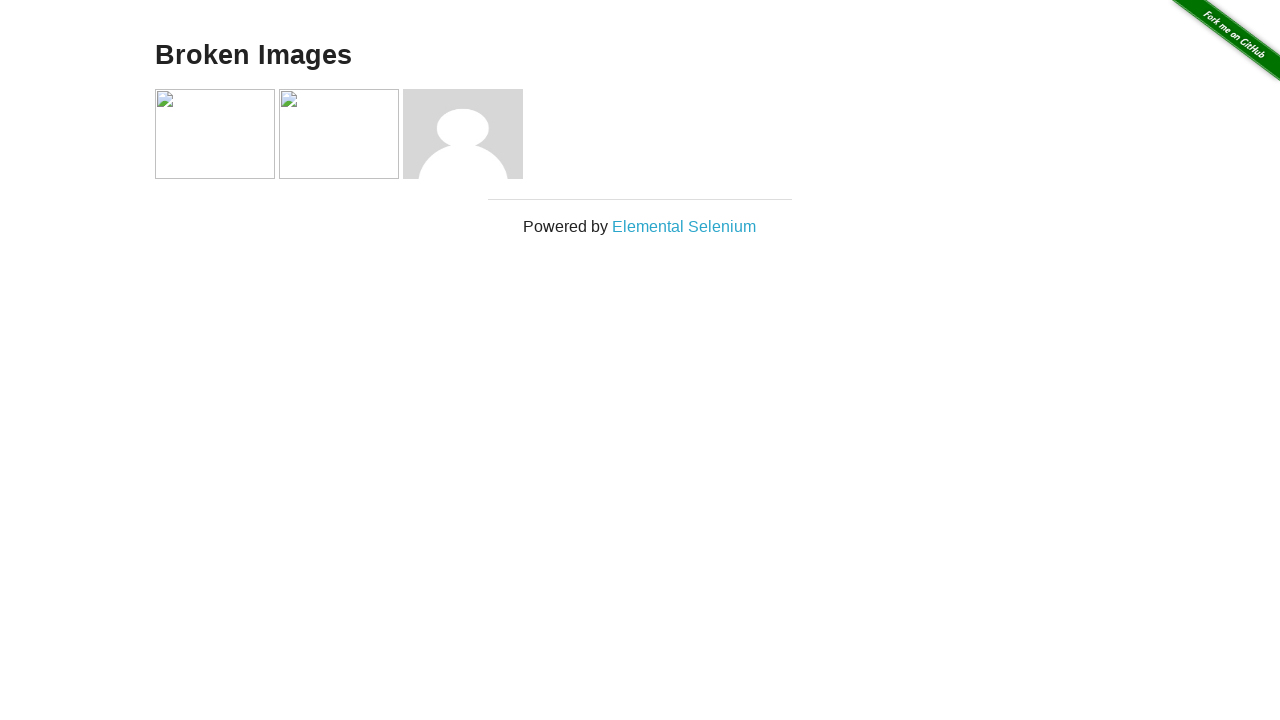

Broken Images page loaded
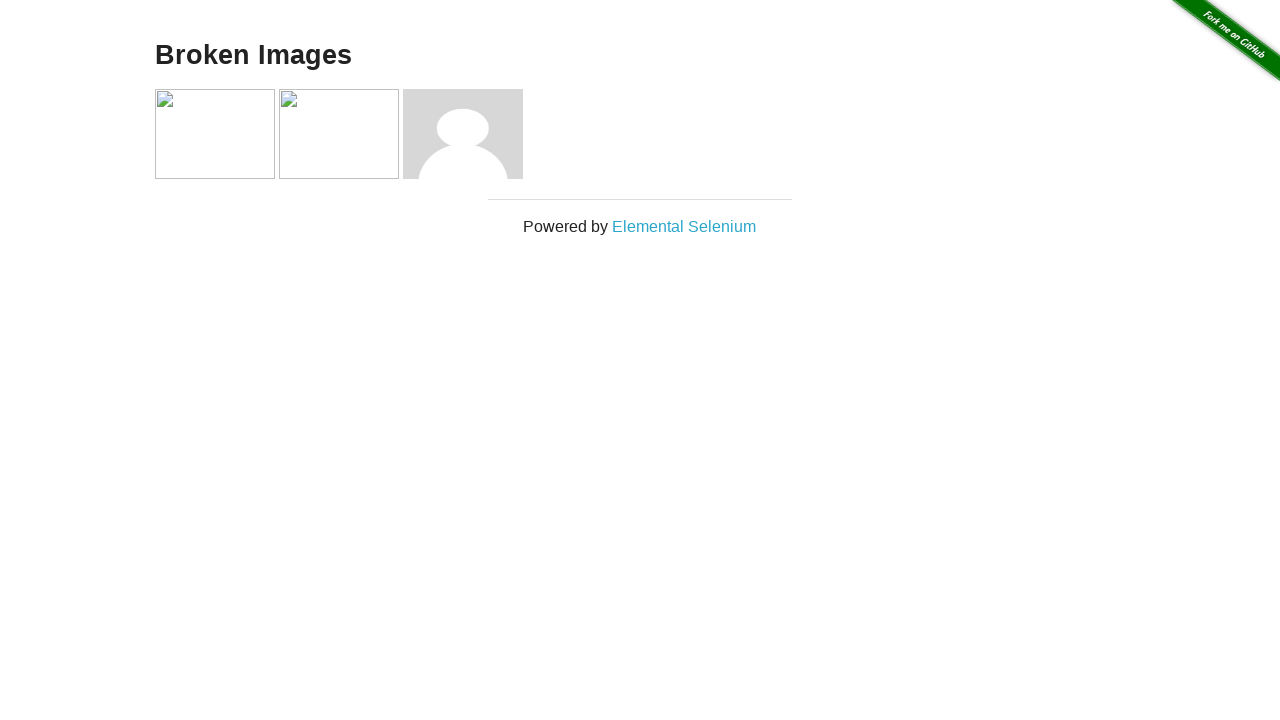

Navigated back to the main page
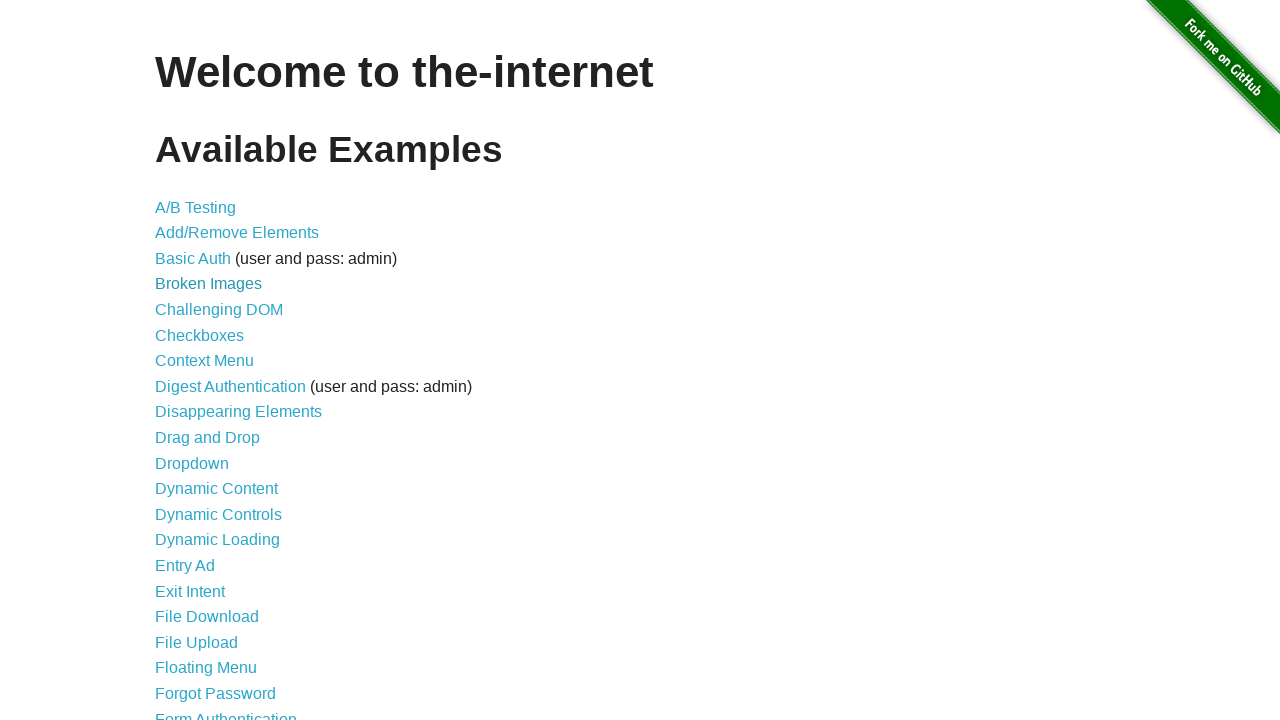

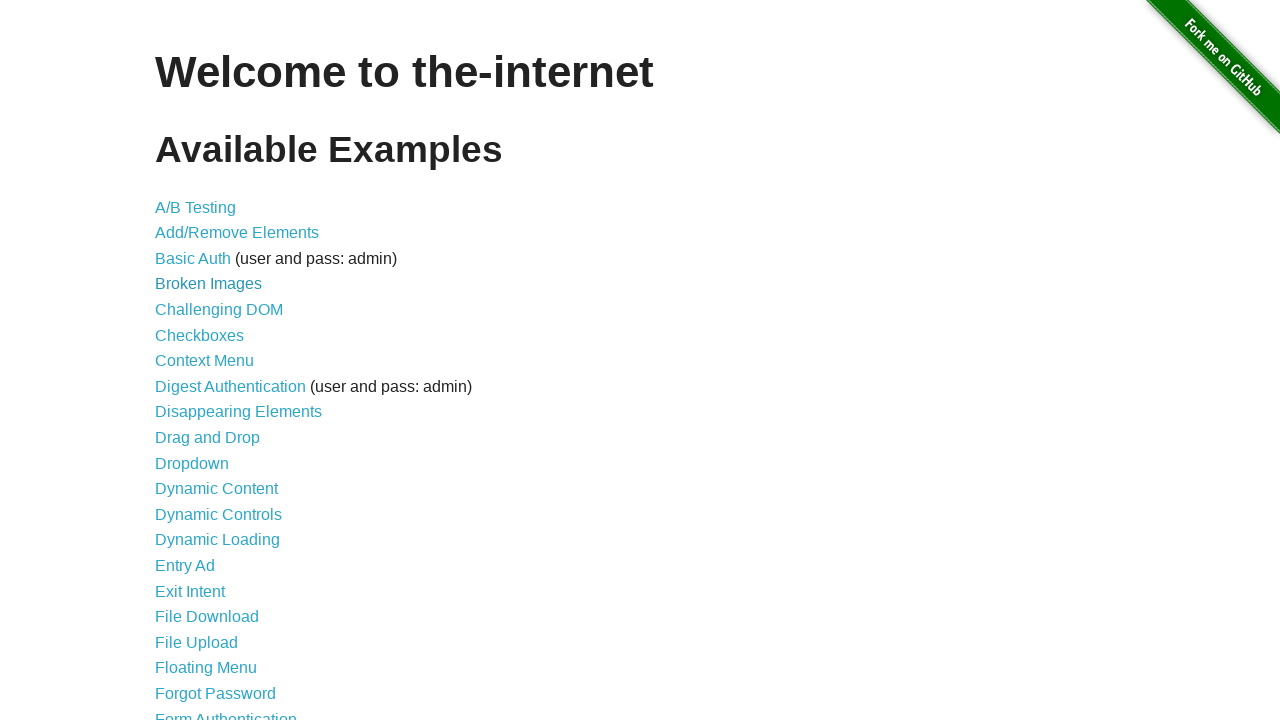